Tests that new todo items are appended to the bottom of the list and counter displays correctly

Starting URL: https://demo.playwright.dev/todomvc

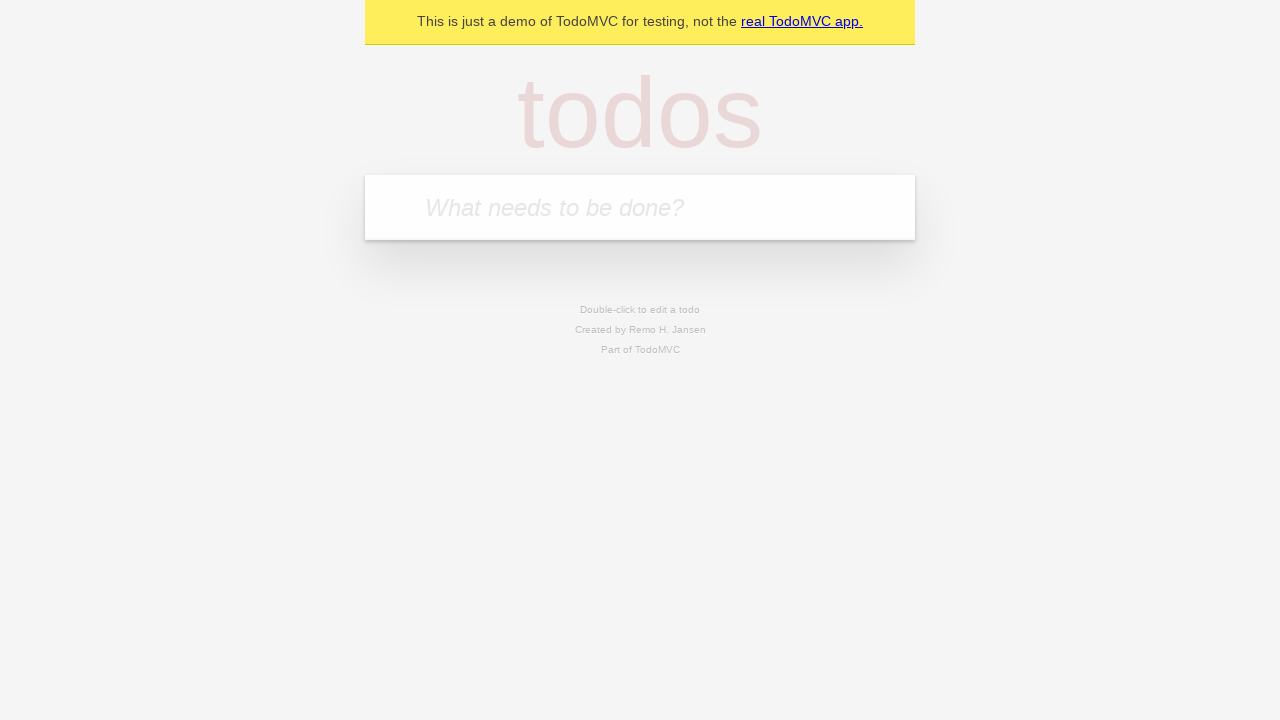

Filled todo input with 'buy some cheese' on internal:attr=[placeholder="What needs to be done?"i]
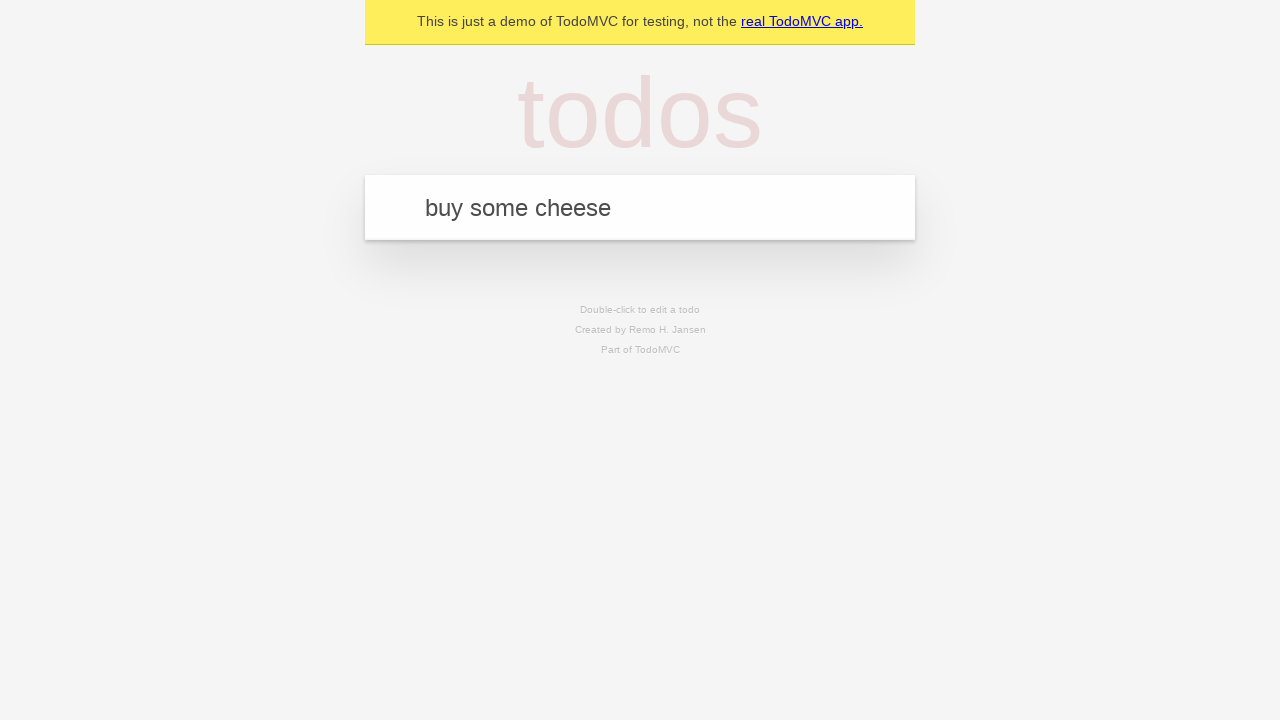

Pressed Enter to add first todo item on internal:attr=[placeholder="What needs to be done?"i]
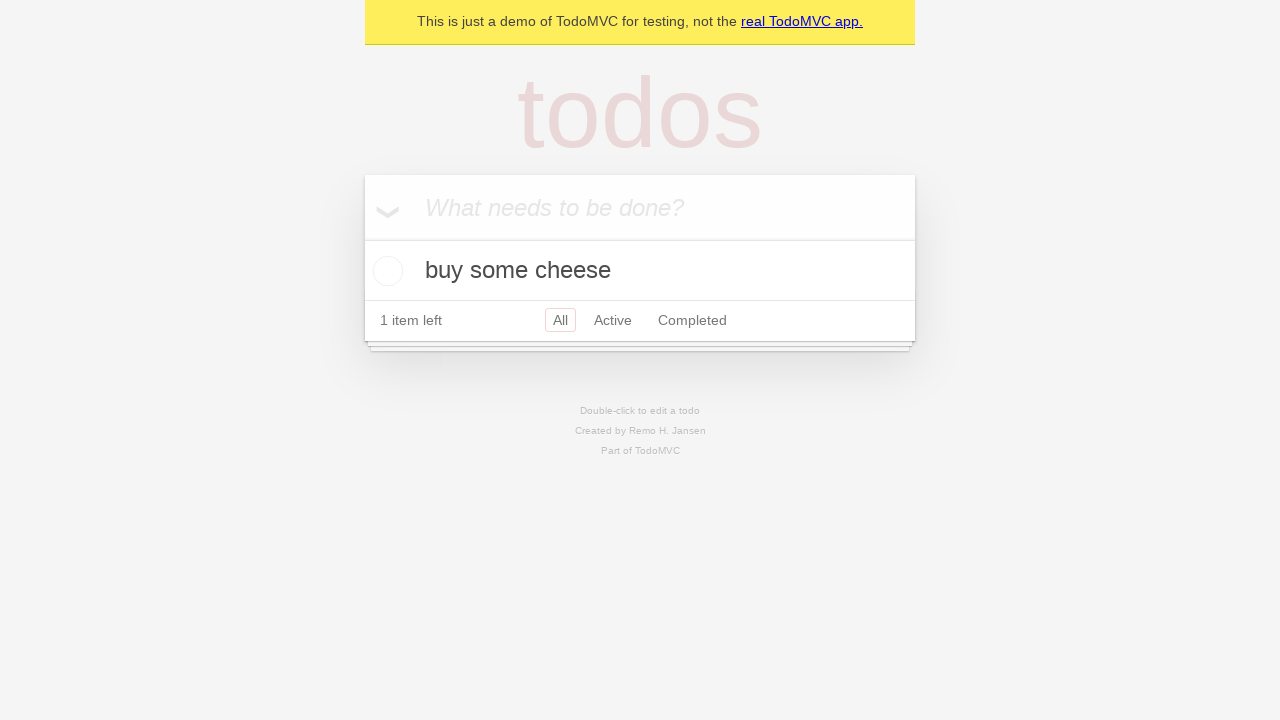

Filled todo input with 'feed the cat' on internal:attr=[placeholder="What needs to be done?"i]
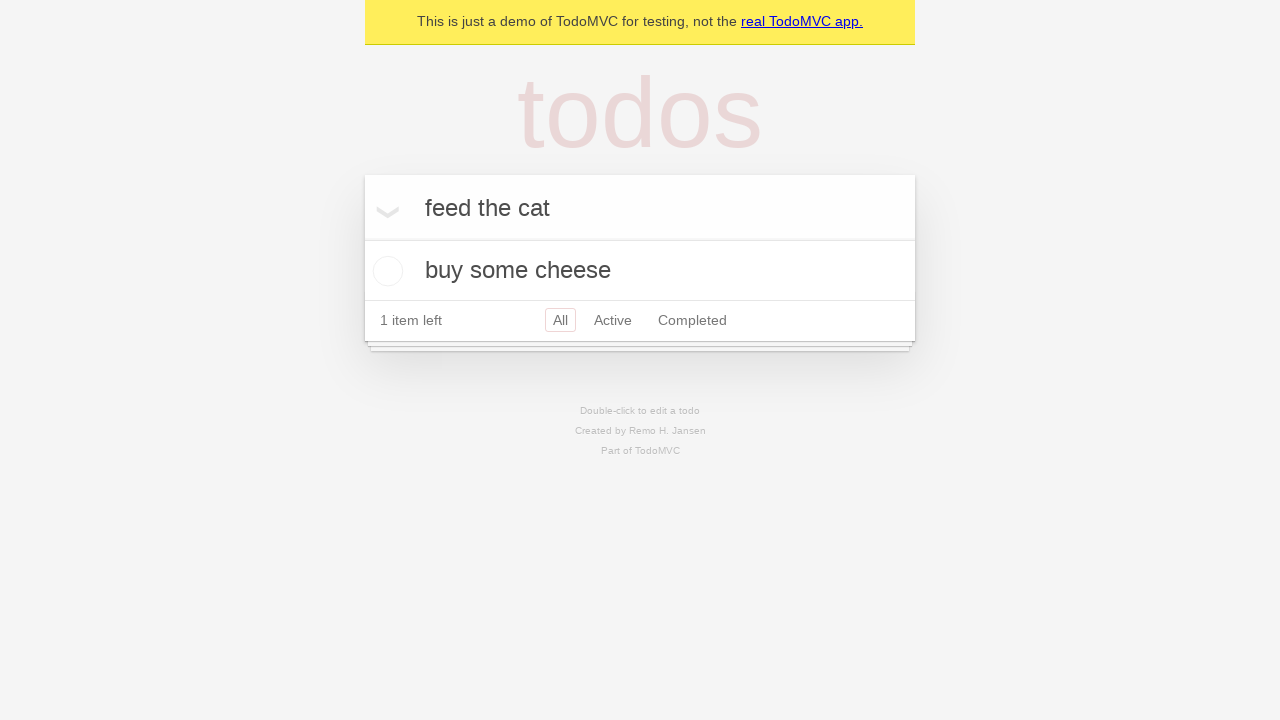

Pressed Enter to add second todo item on internal:attr=[placeholder="What needs to be done?"i]
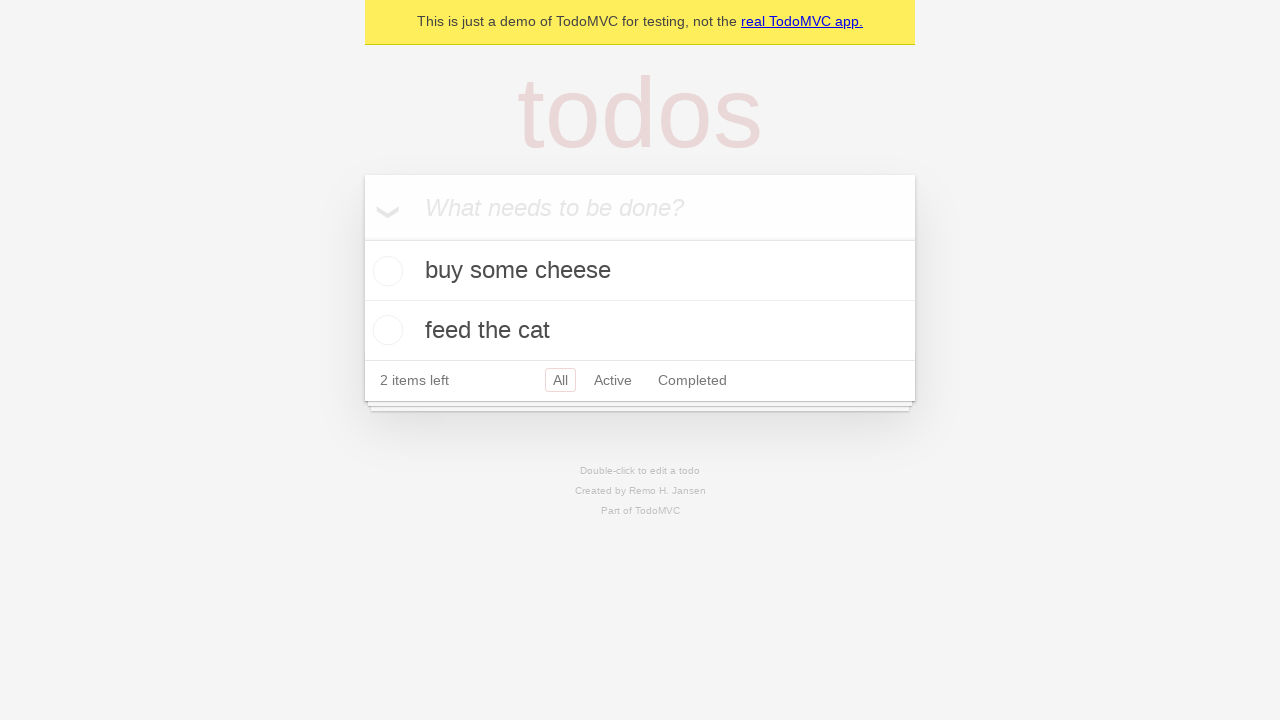

Filled todo input with 'book a doctors appointment' on internal:attr=[placeholder="What needs to be done?"i]
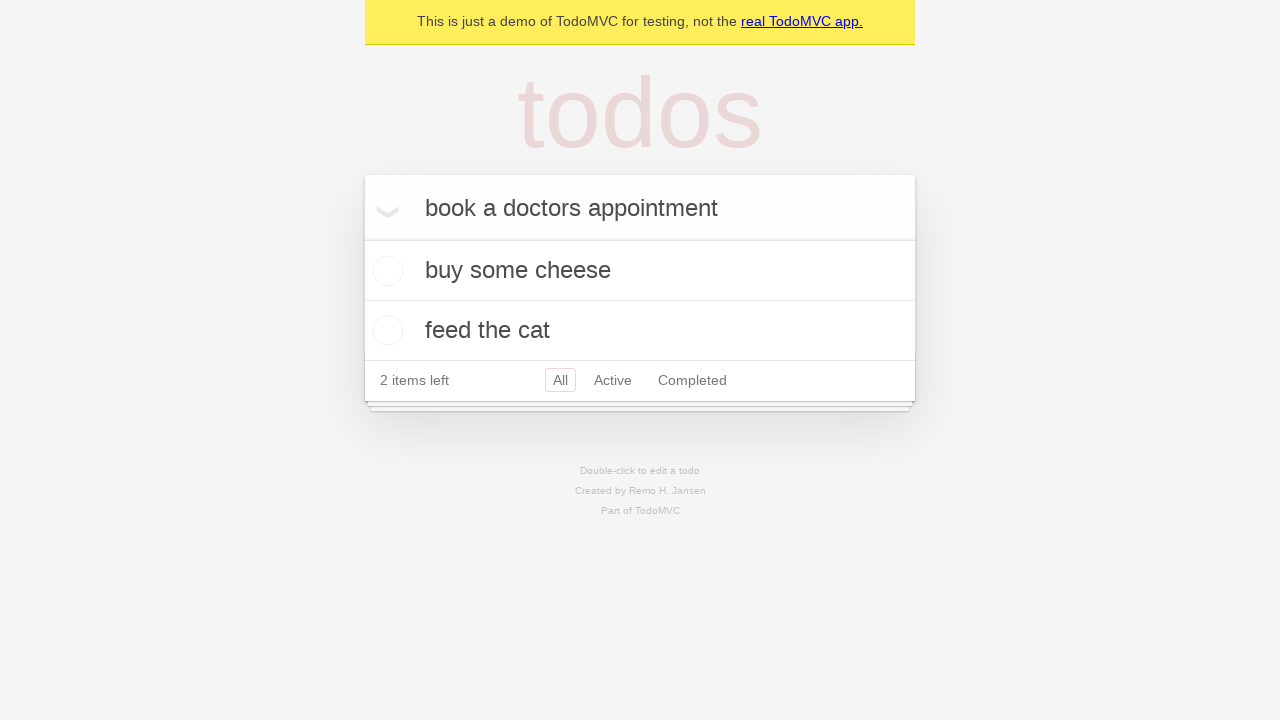

Pressed Enter to add third todo item on internal:attr=[placeholder="What needs to be done?"i]
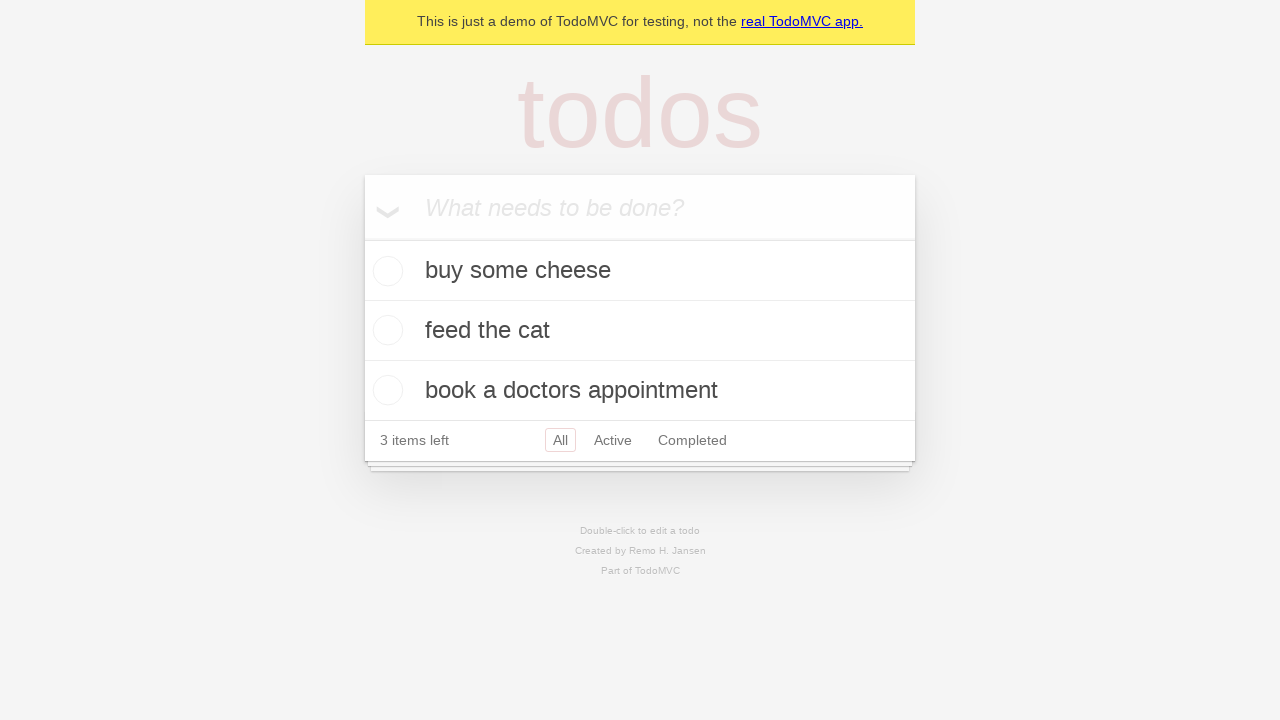

Verified that counter displays '3 items left'
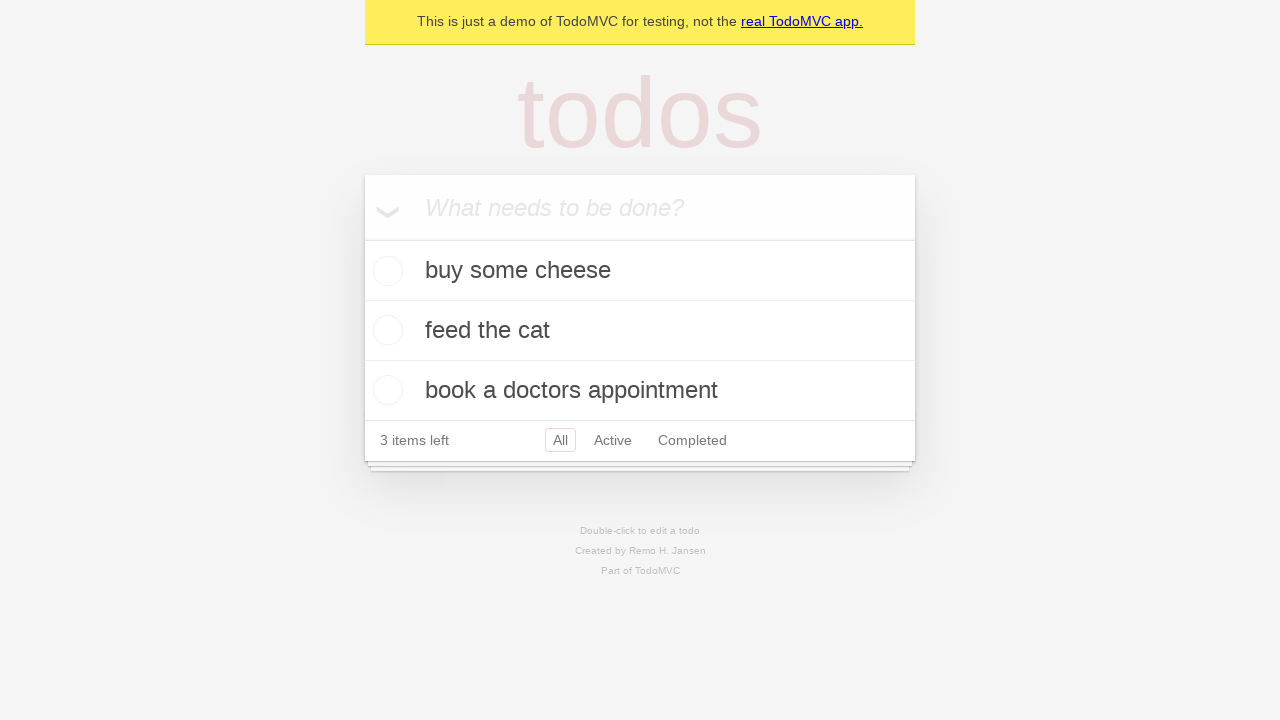

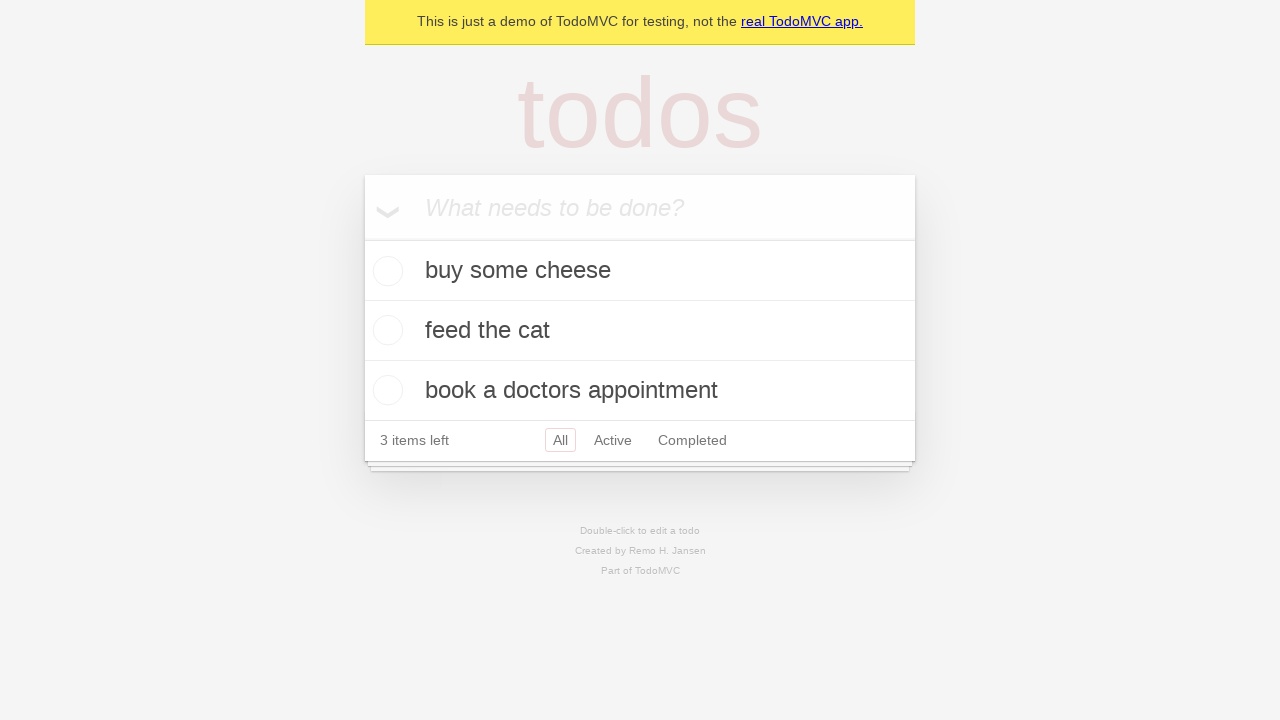